Navigates to the OrangeHRM demo site and verifies the page loads by checking the page title.

Starting URL: https://opensource-demo.orangehrmlive.com/

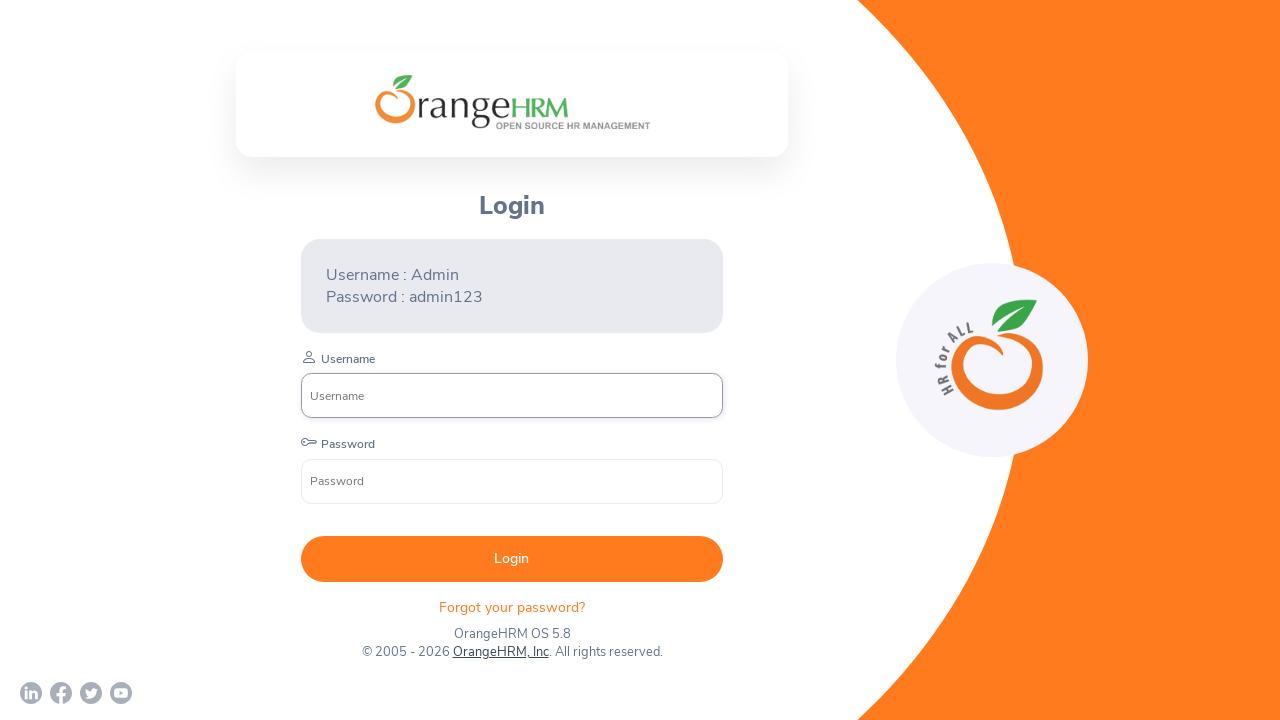

Set viewport size to 1920x1080
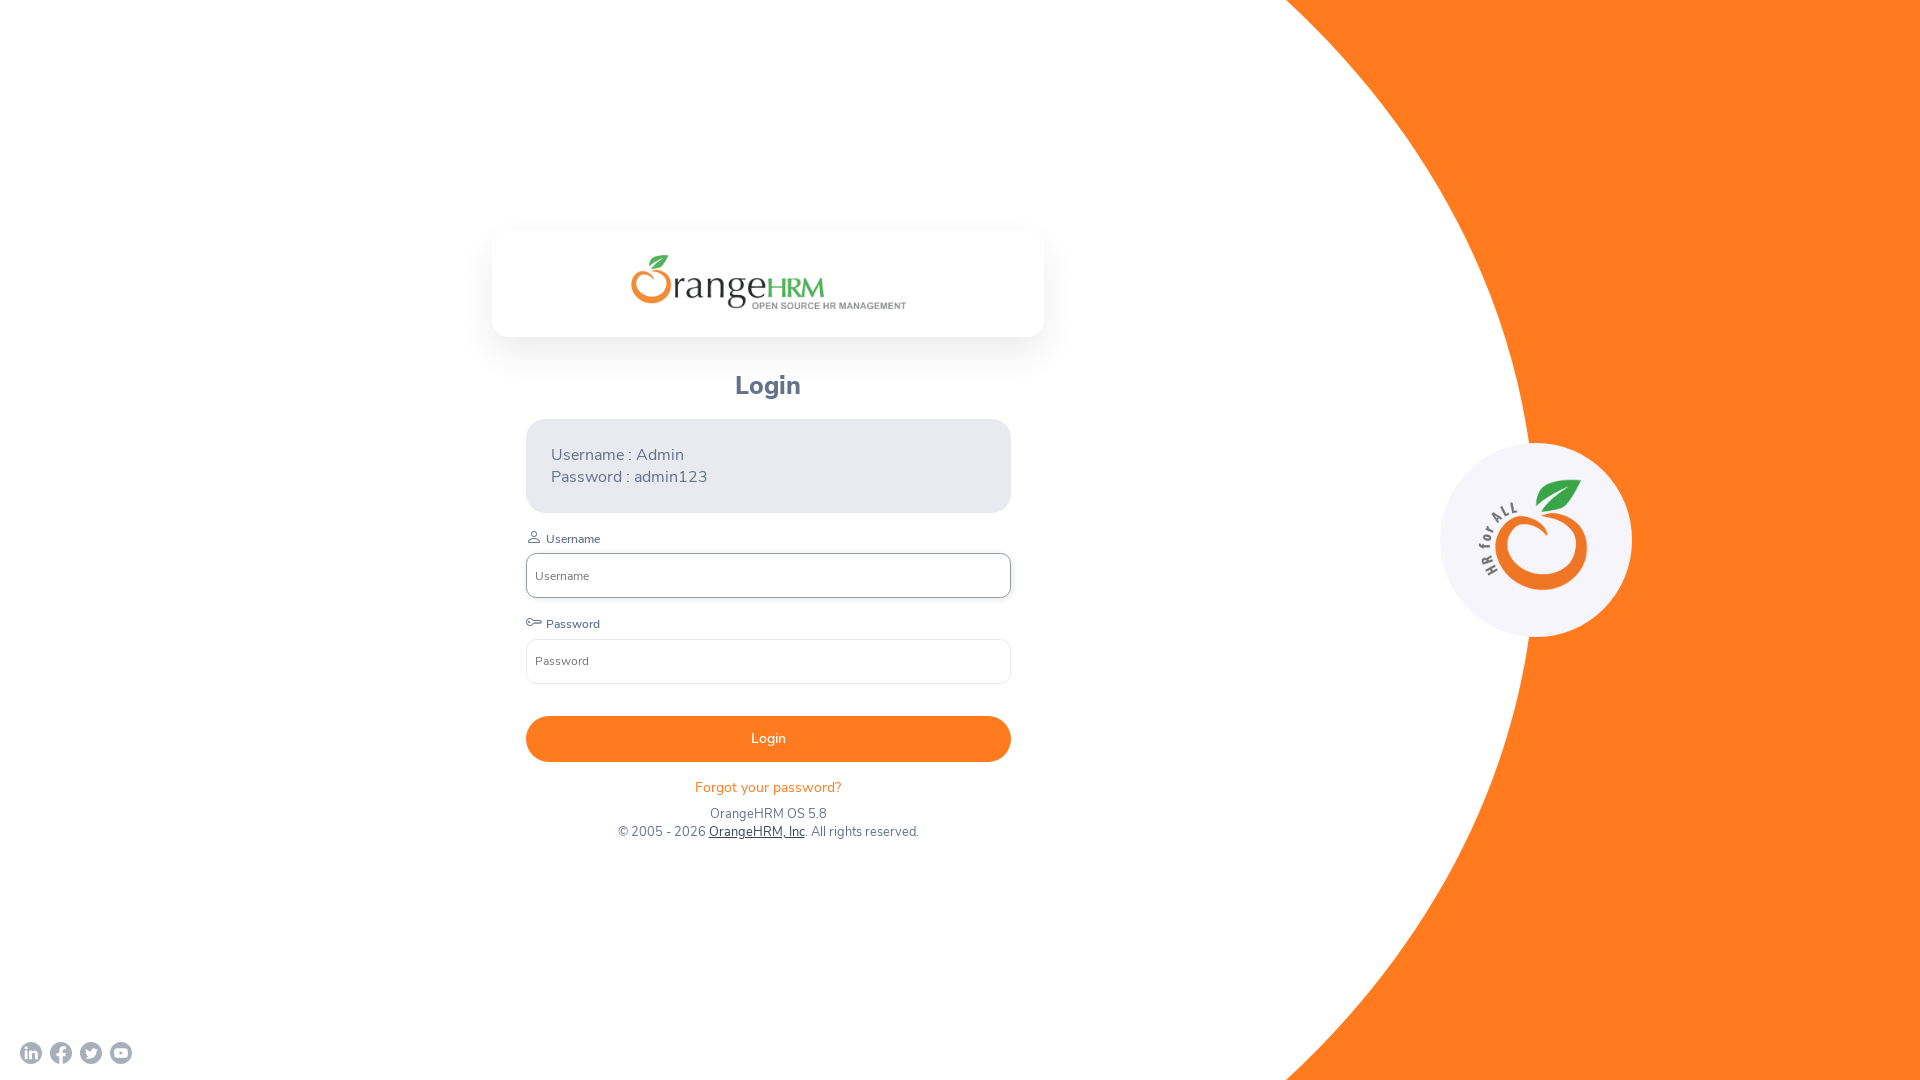

Page loaded - domcontentloaded state reached
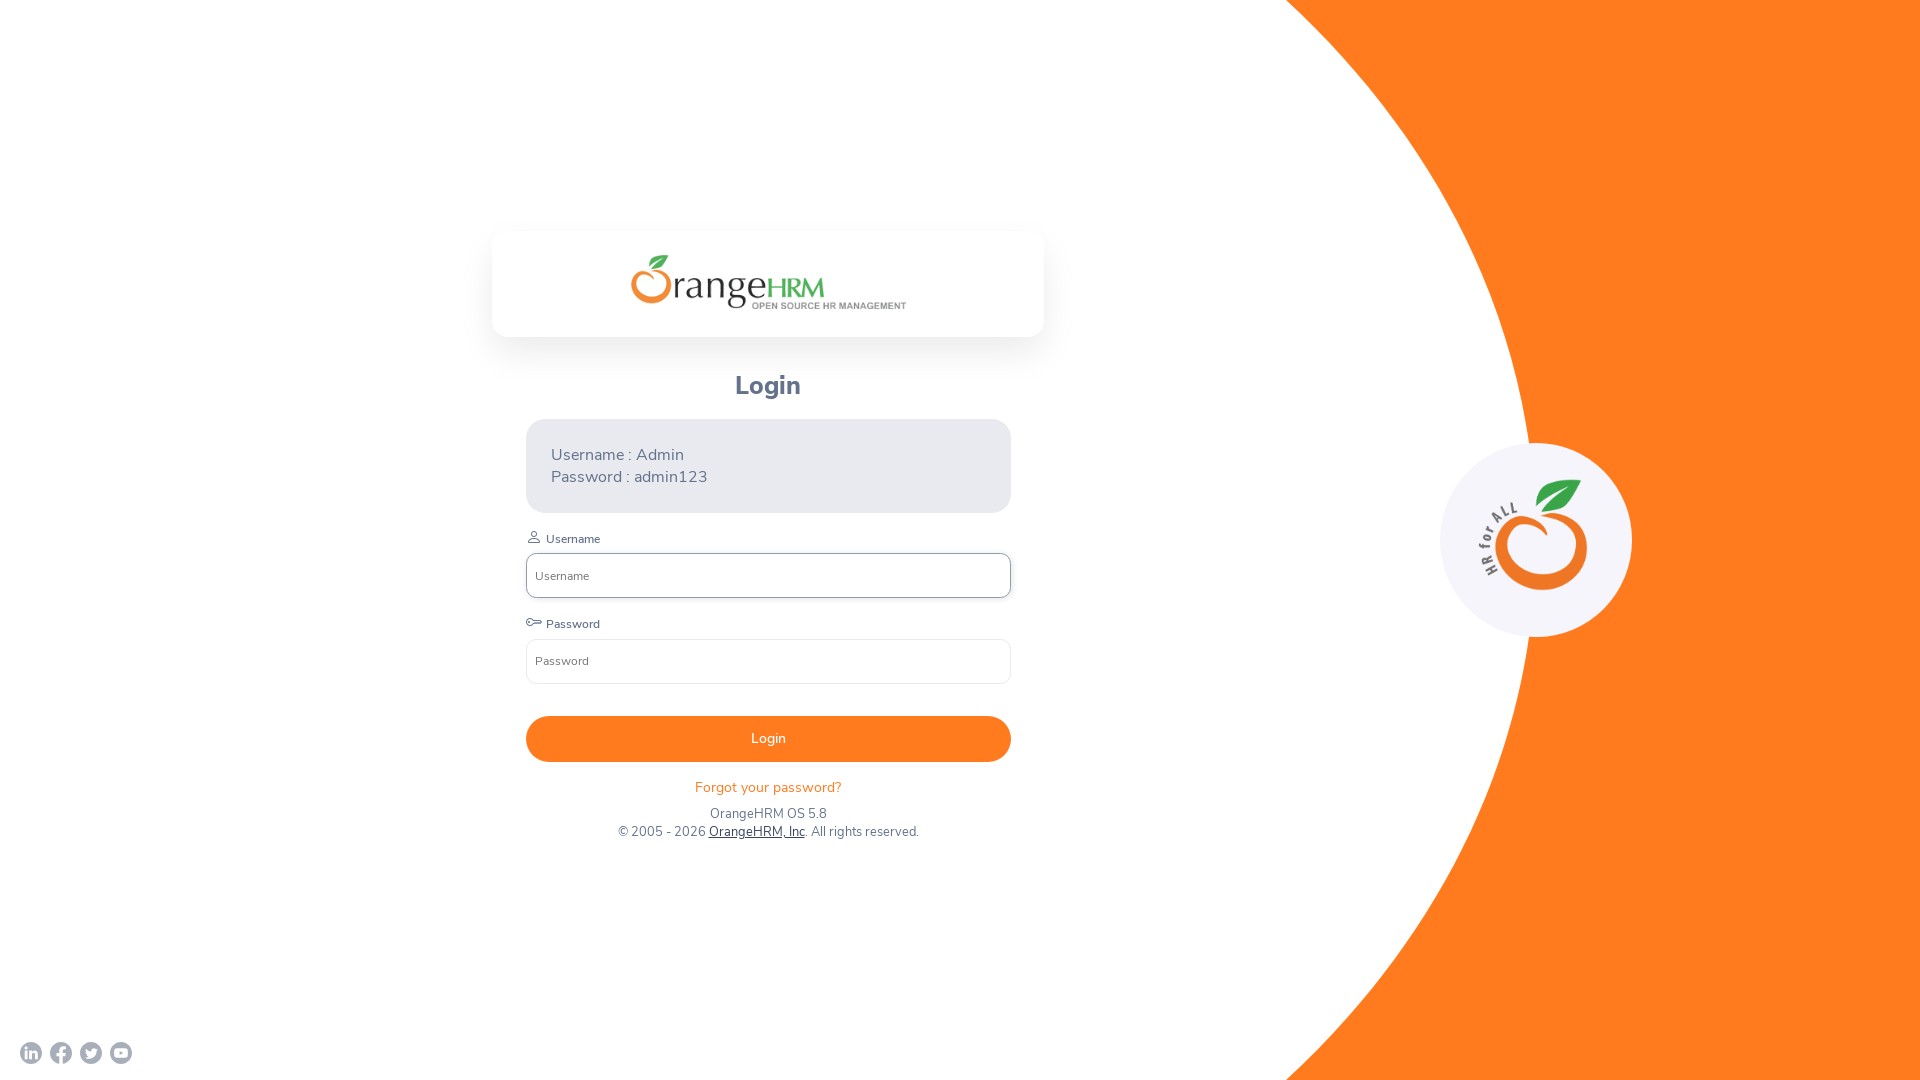

Retrieved page title: OrangeHRM
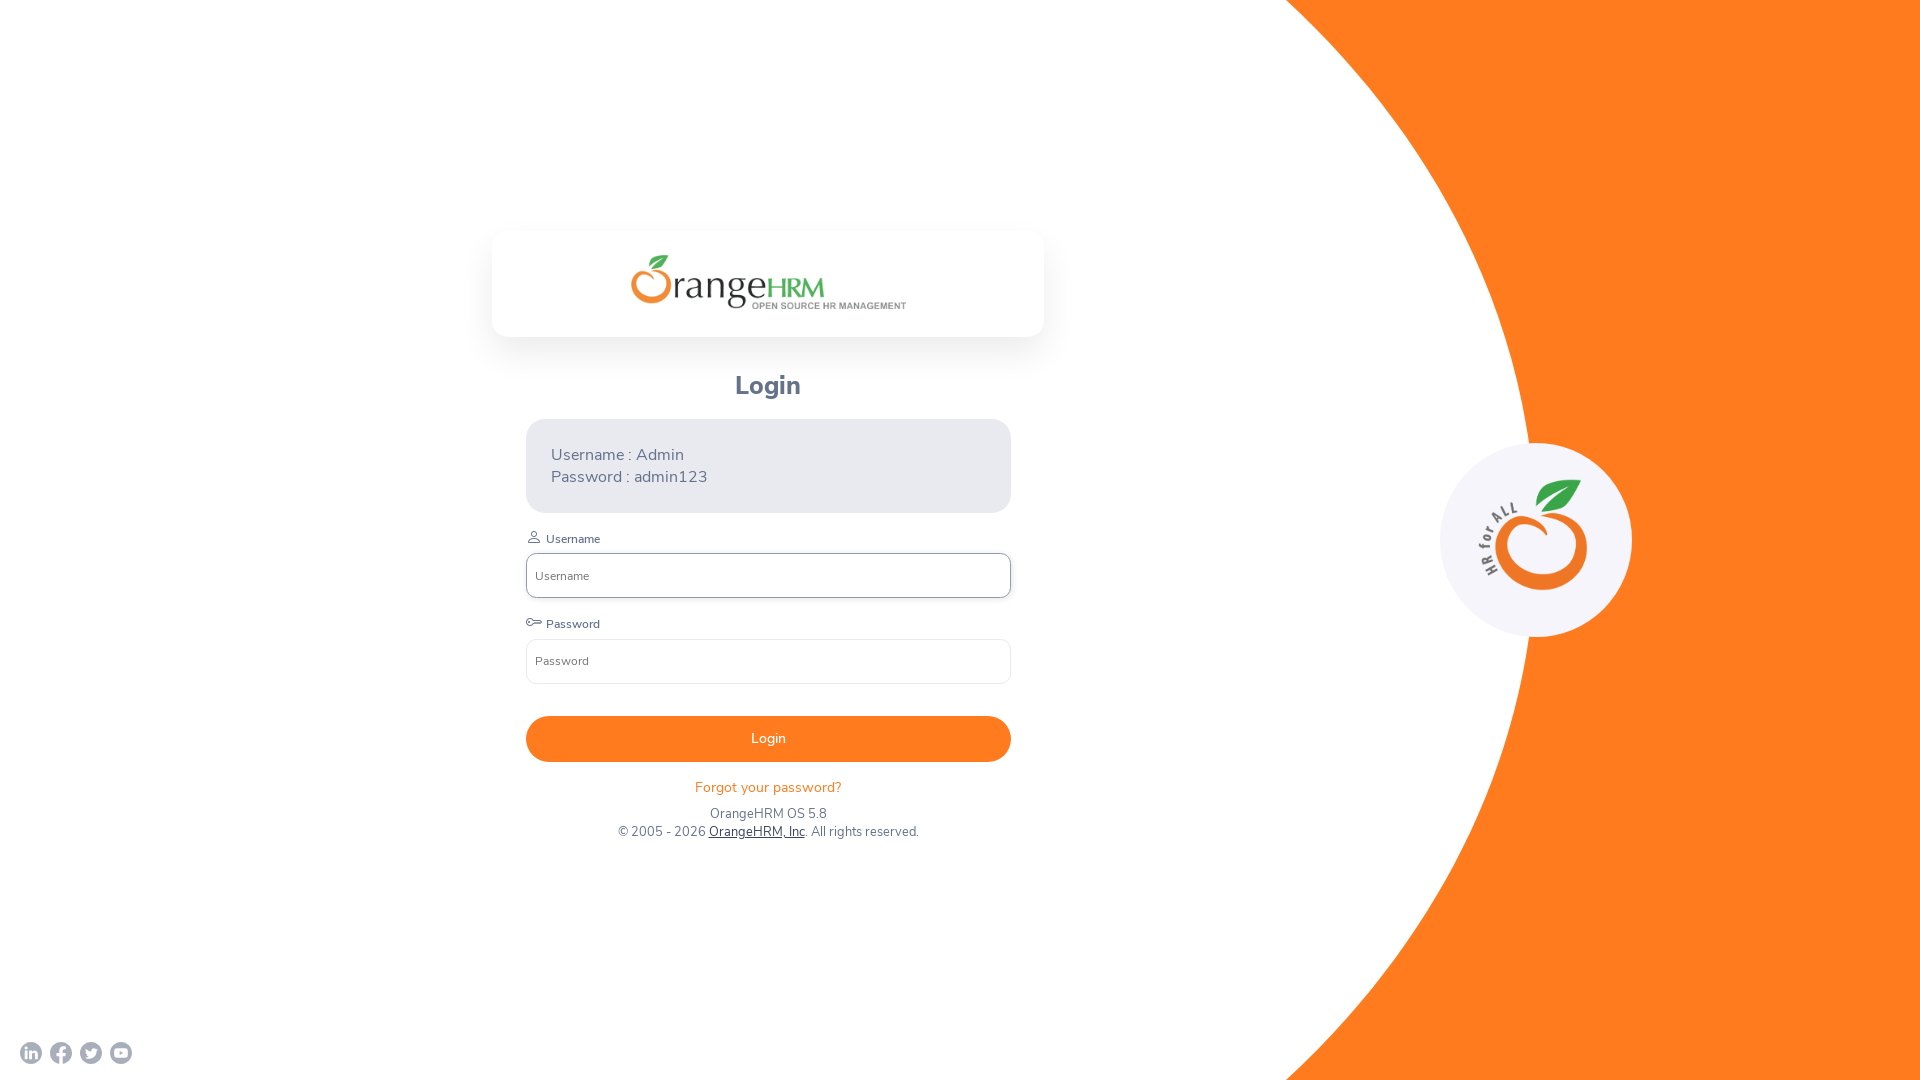

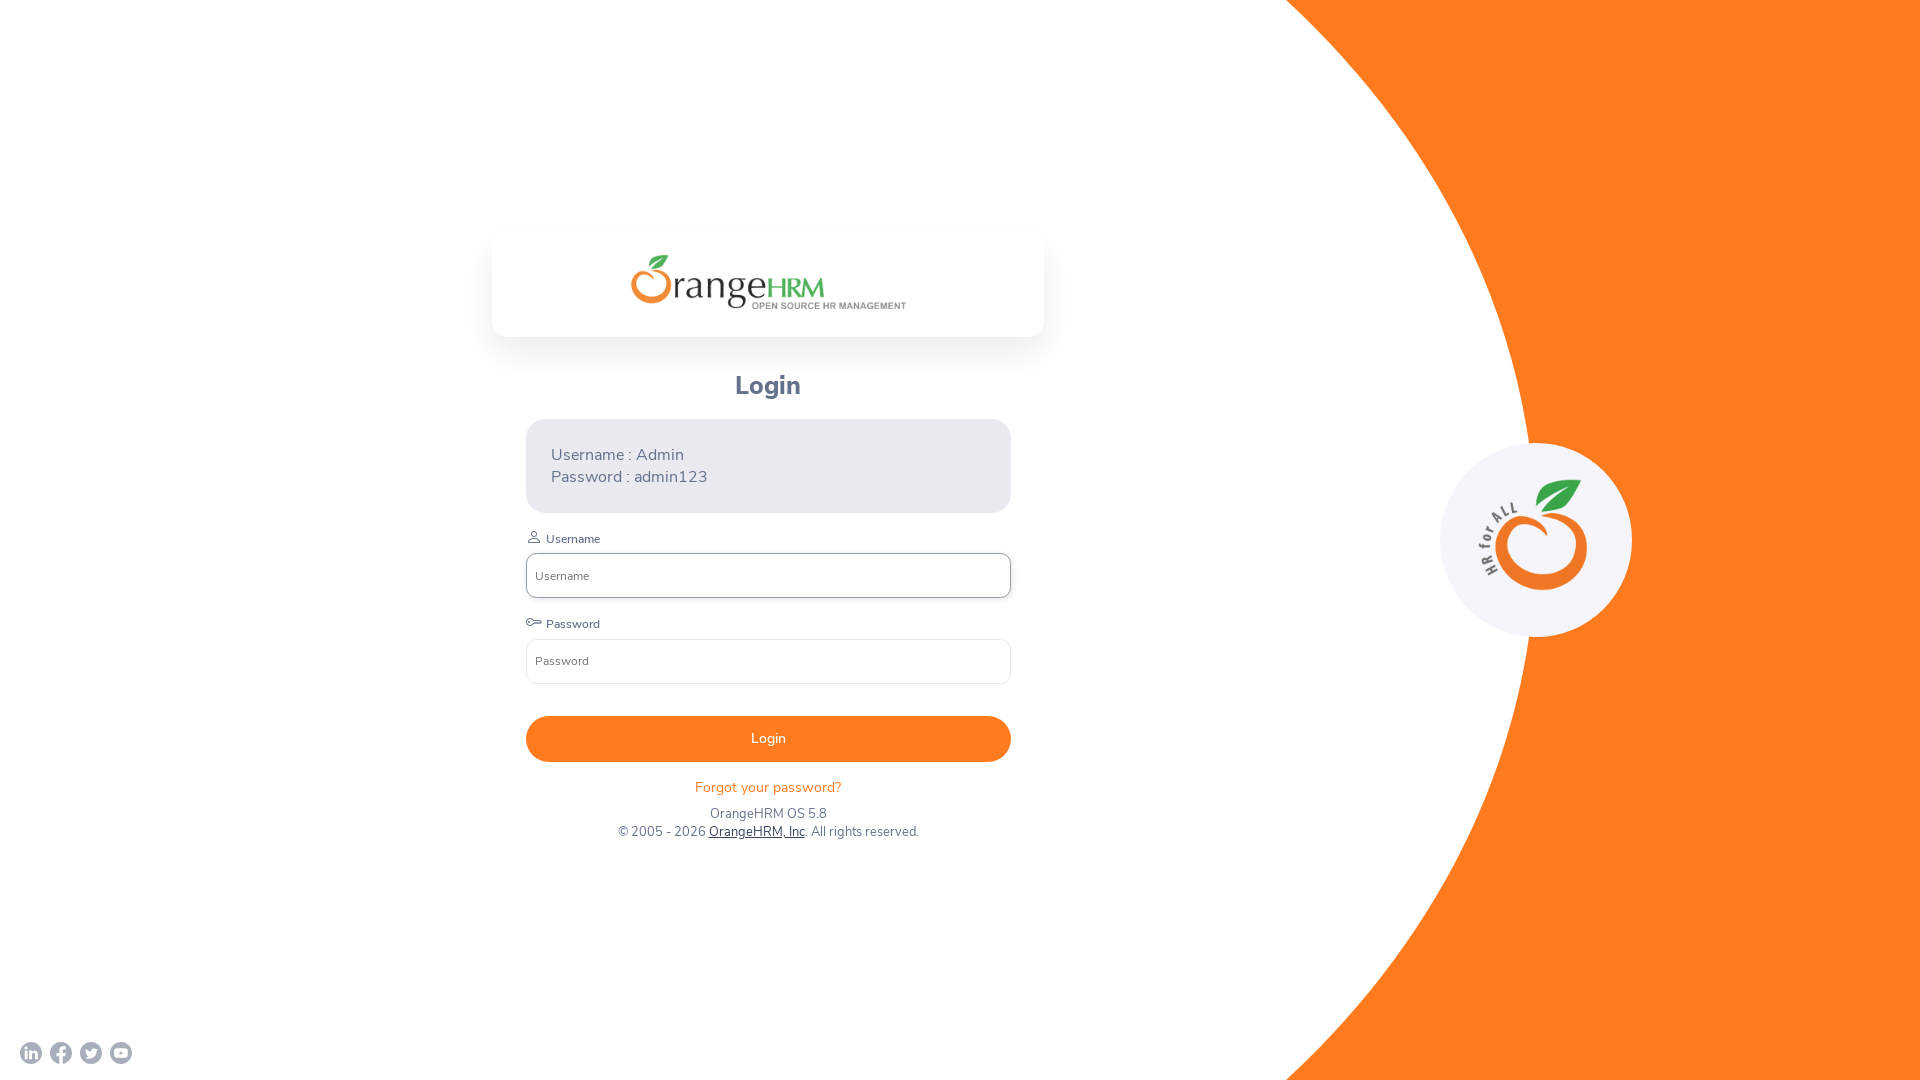